Tests web table functionality by adding a new record, editing an existing record, and deleting a record in the DemoQA web tables interface

Starting URL: https://demoqa.com

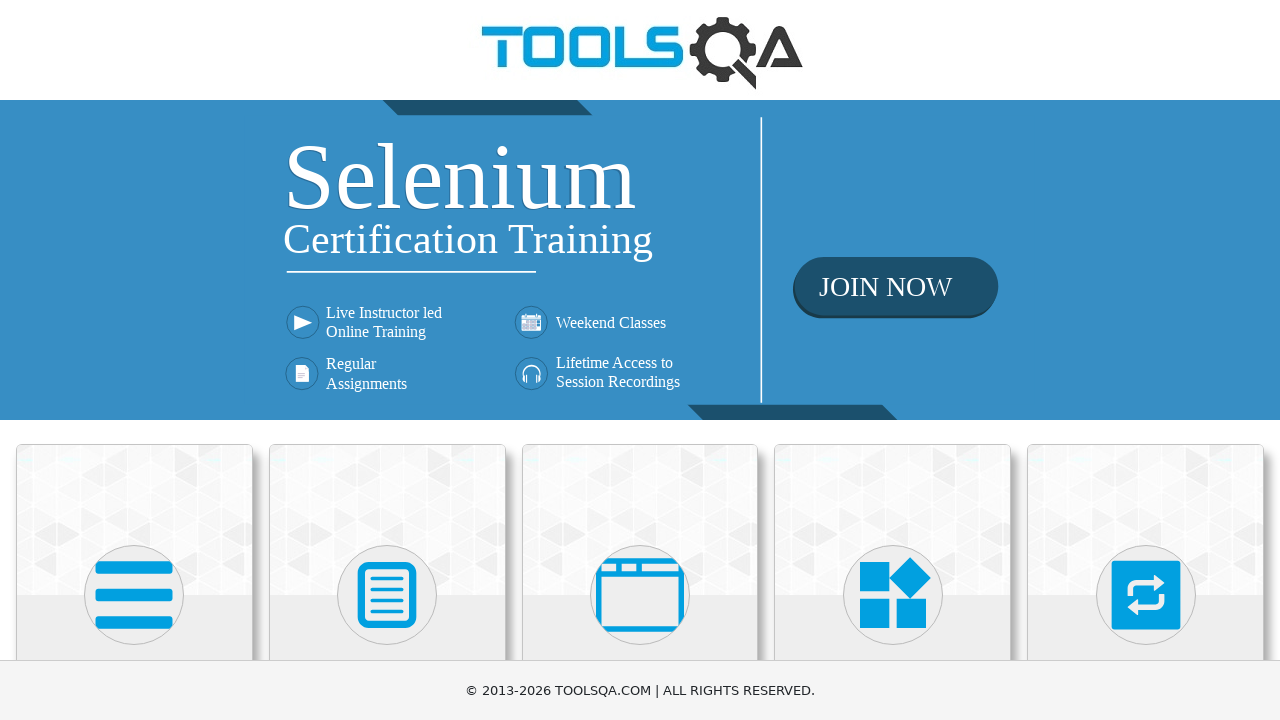

Scrolled down the page for visibility
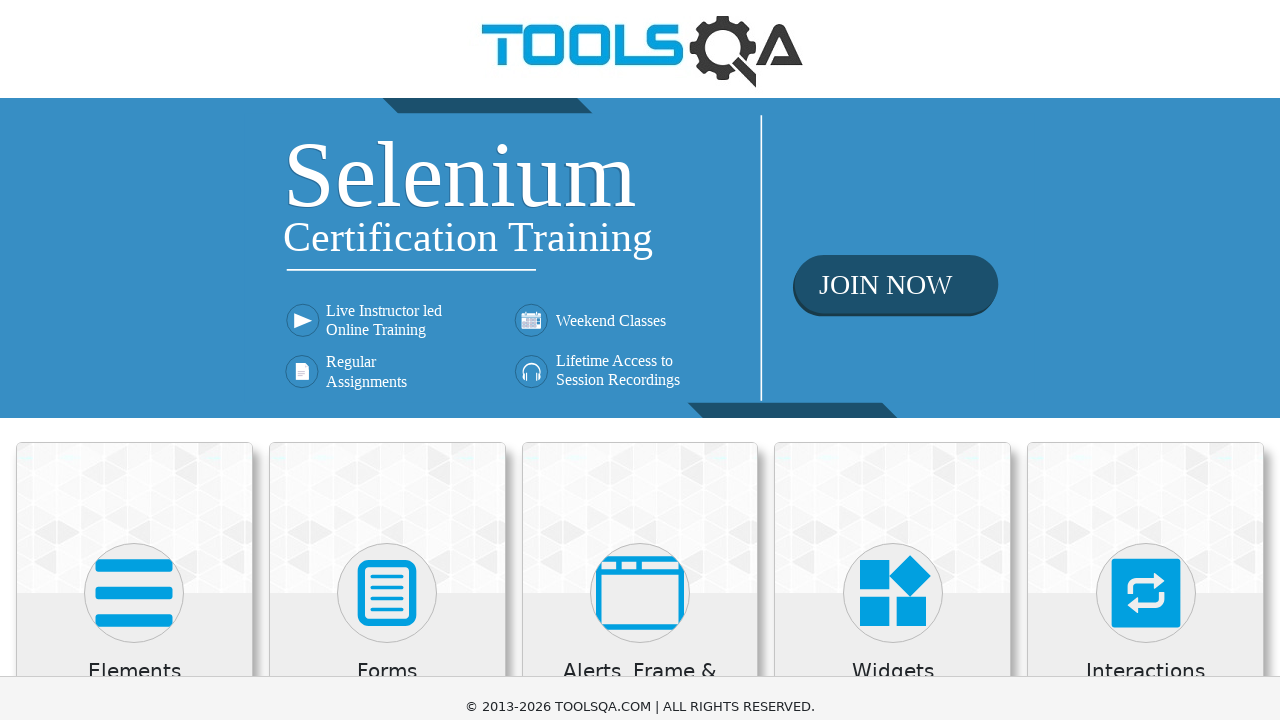

Clicked on Elements menu at (134, 323) on xpath=//h5[text()='Elements']
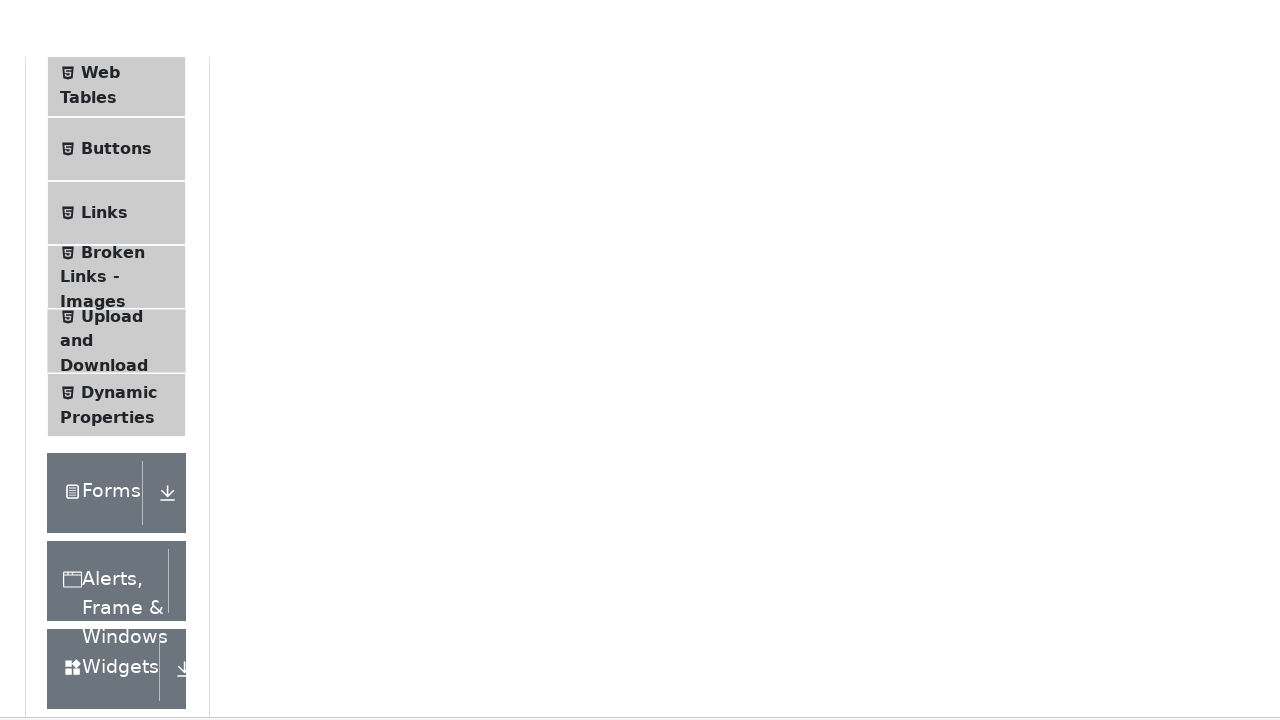

Clicked on Web Tables submenu at (100, 348) on xpath=//span[text()='Web Tables']
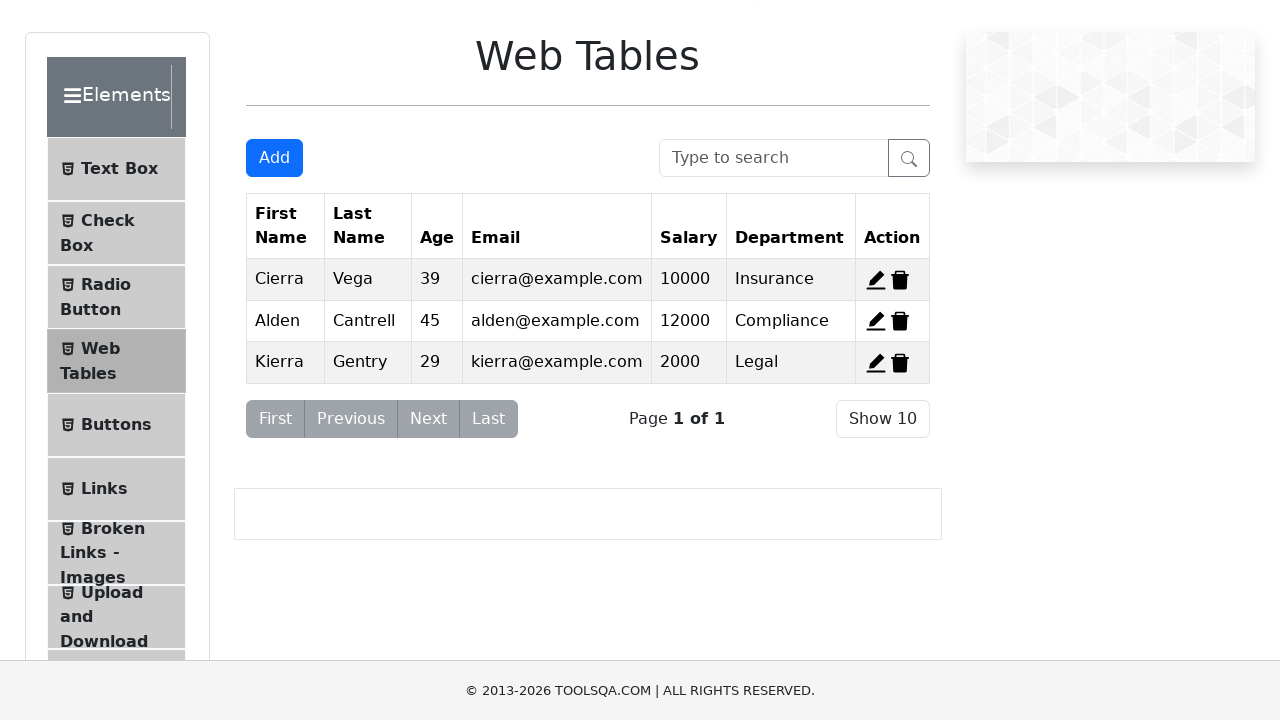

Clicked Add New Record button at (274, 158) on #addNewRecordButton
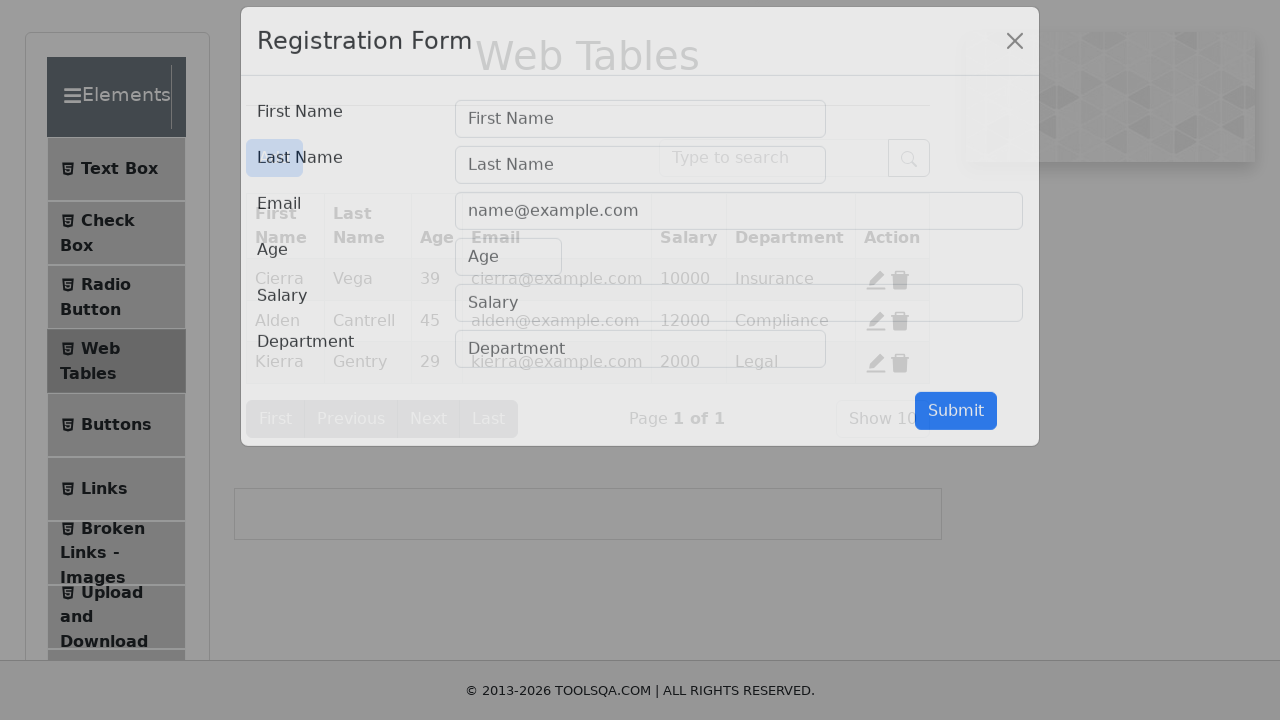

Filled first name field with 'Larisa' on #firstName
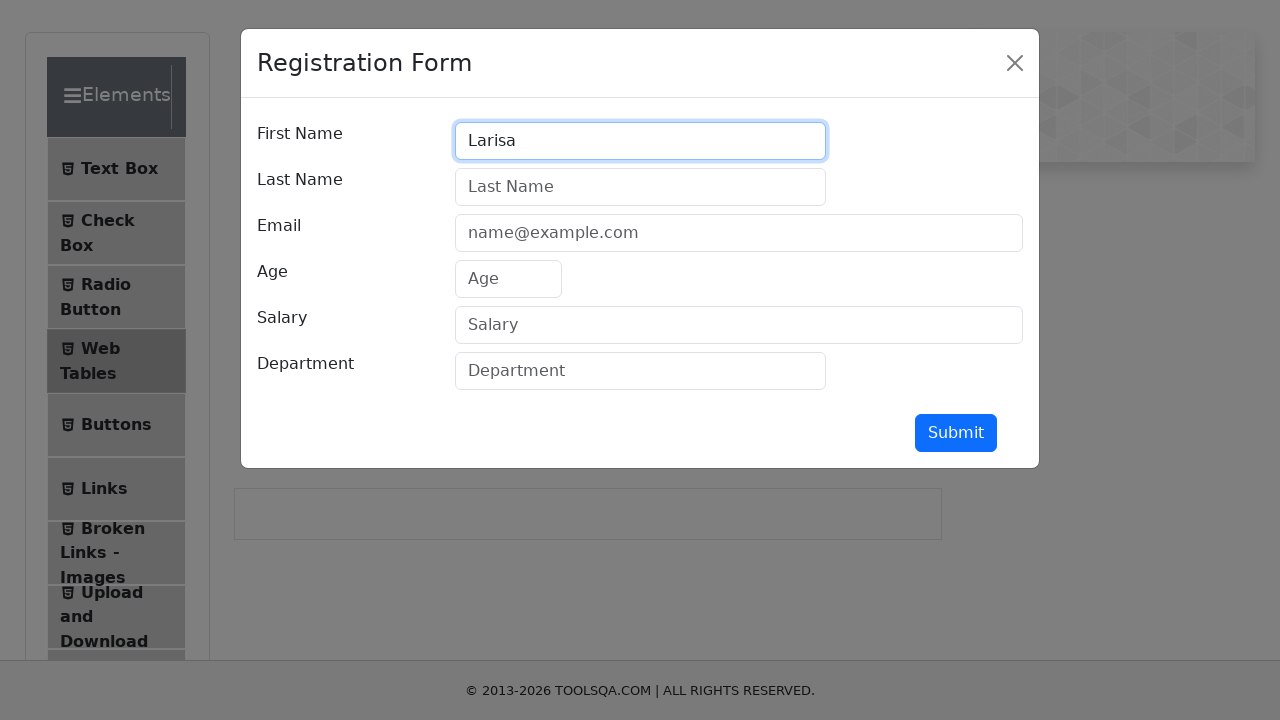

Filled last name field with 'B' on #lastName
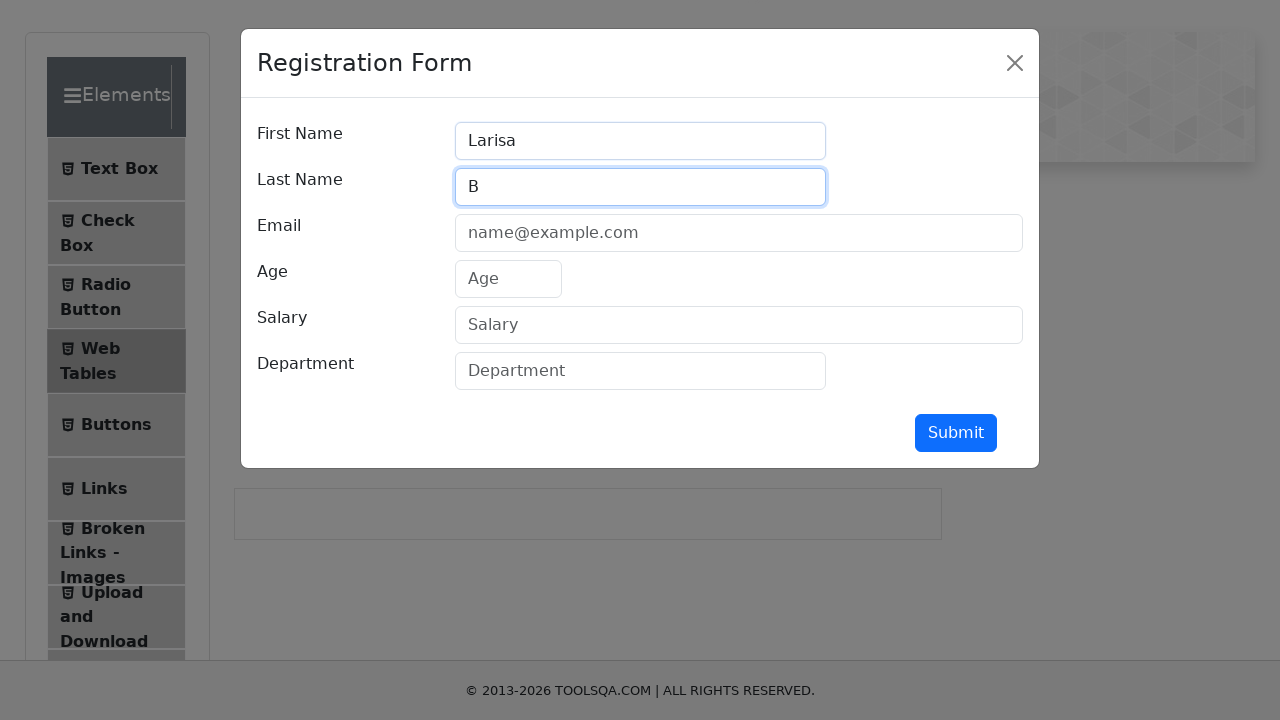

Filled email field with 'larisa@yahoo.com' on #userEmail
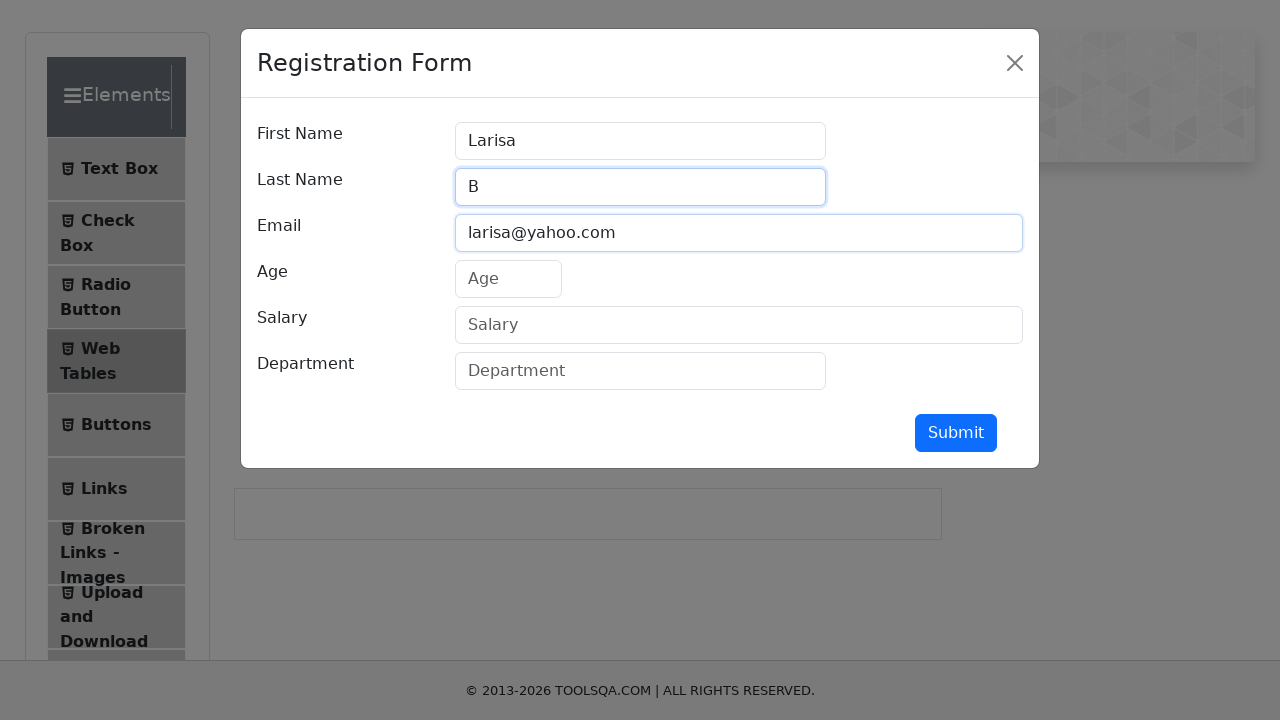

Filled age field with '34' on #age
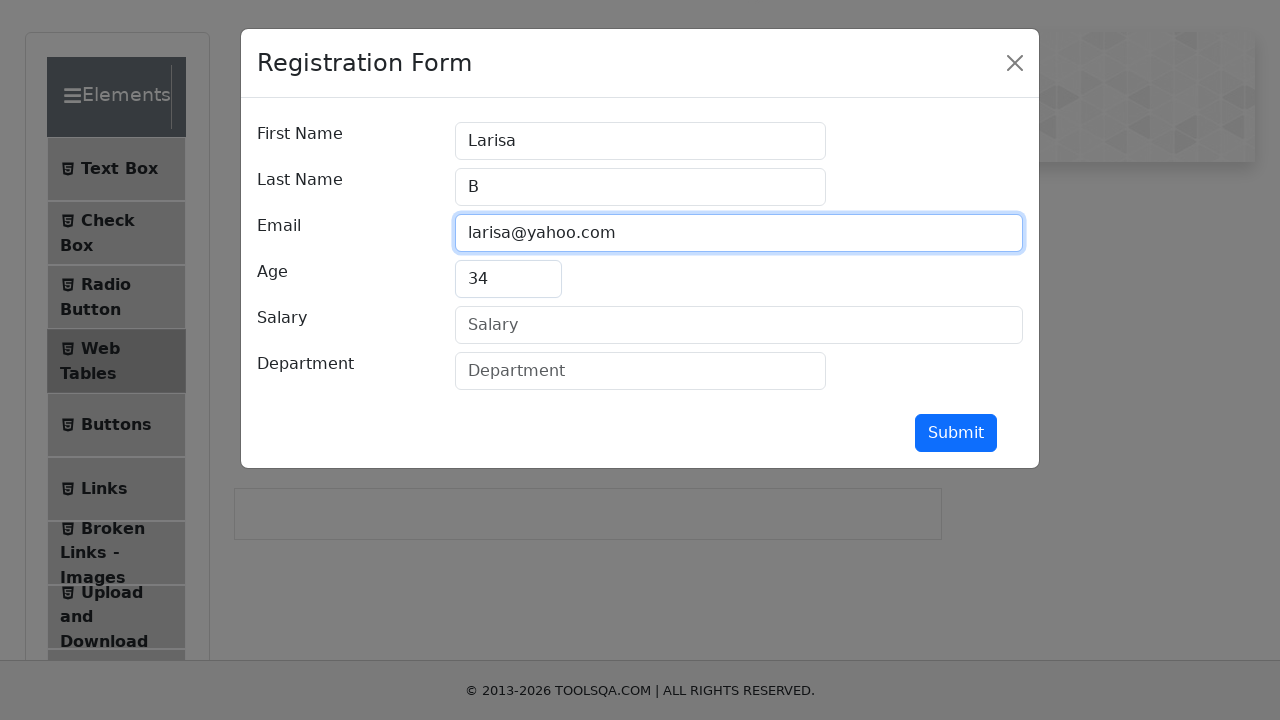

Filled salary field with '20000' on #salary
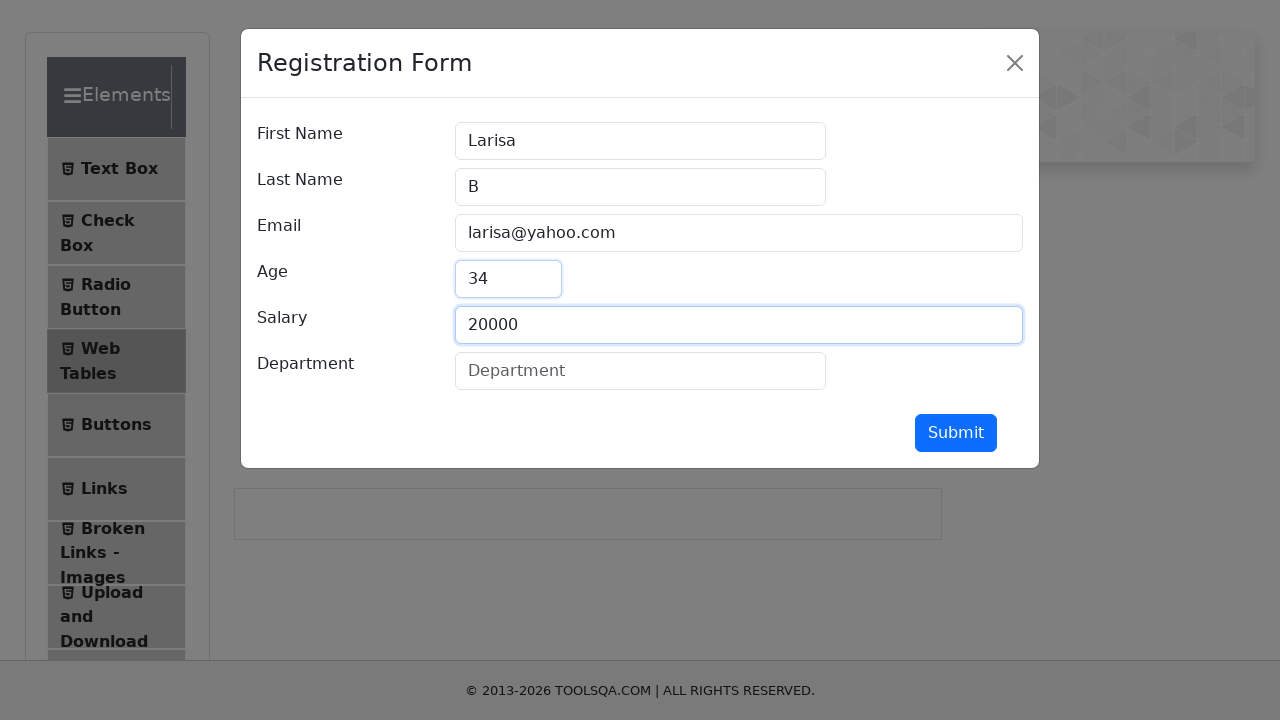

Filled department field with 'Testing' on #department
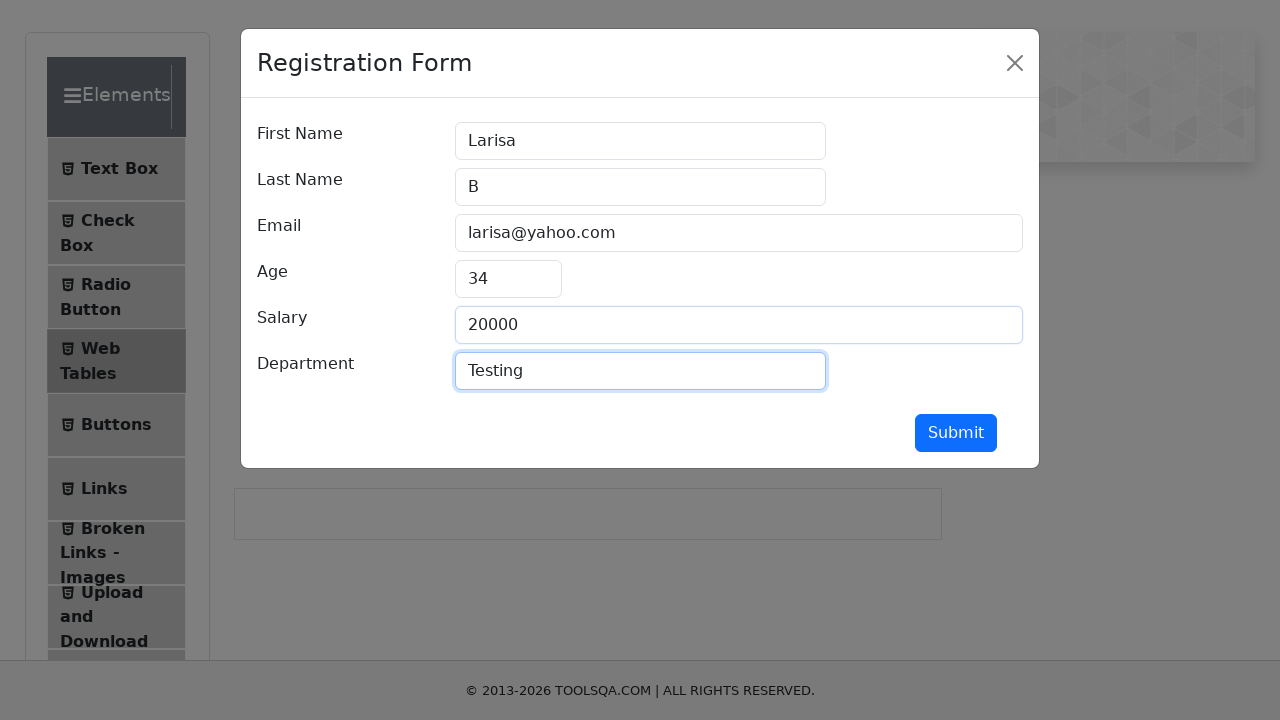

Submitted the new record form at (956, 433) on #submit
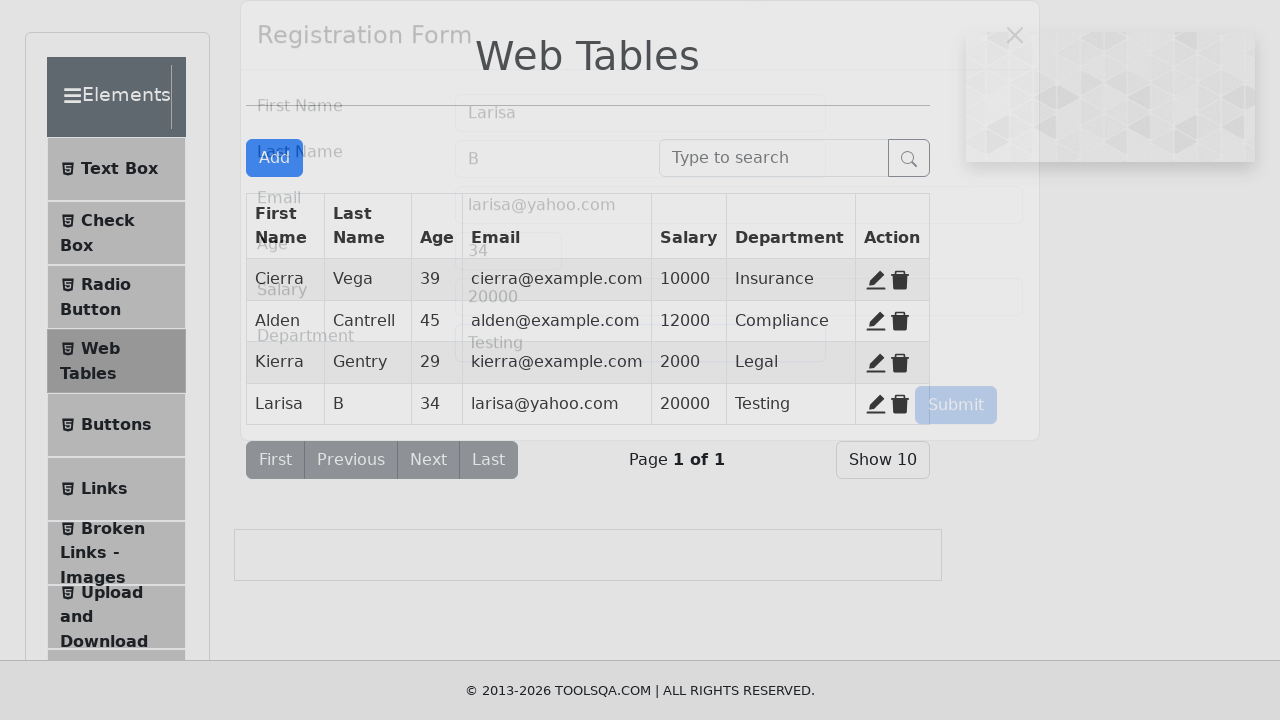

Clicked edit button for record 4 at (876, 404) on #edit-record-4
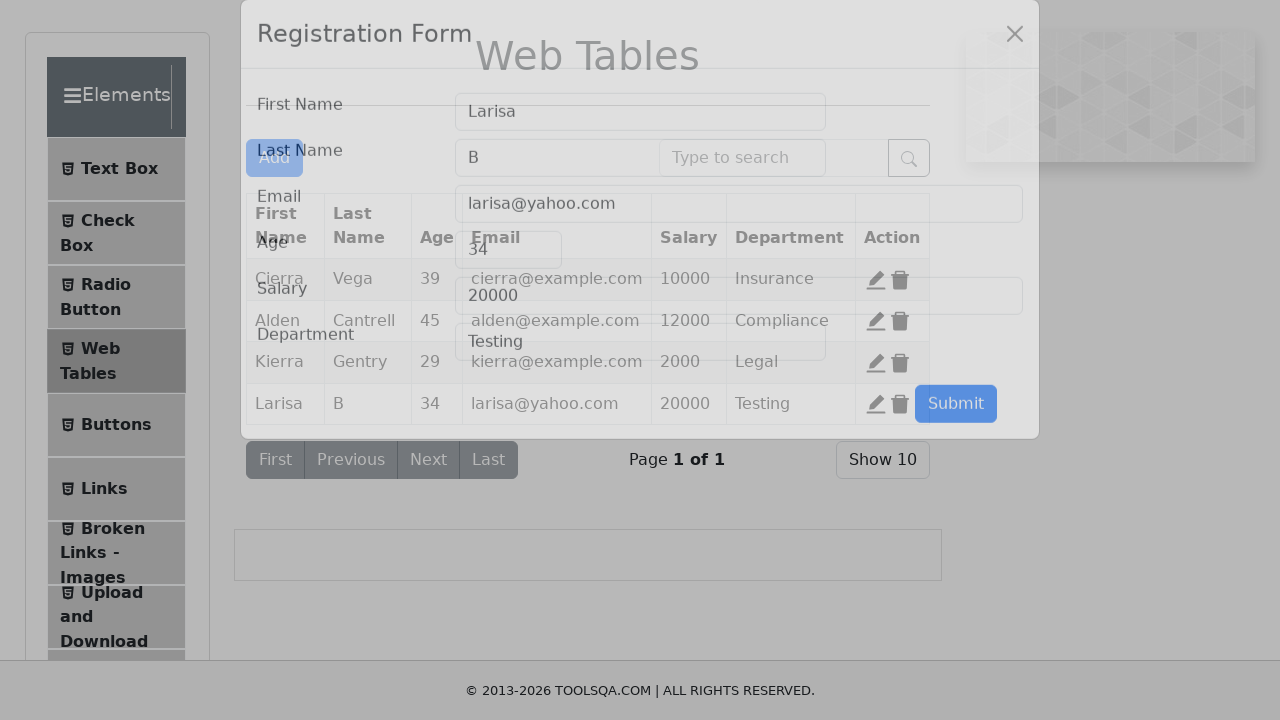

Cleared salary field on #salary
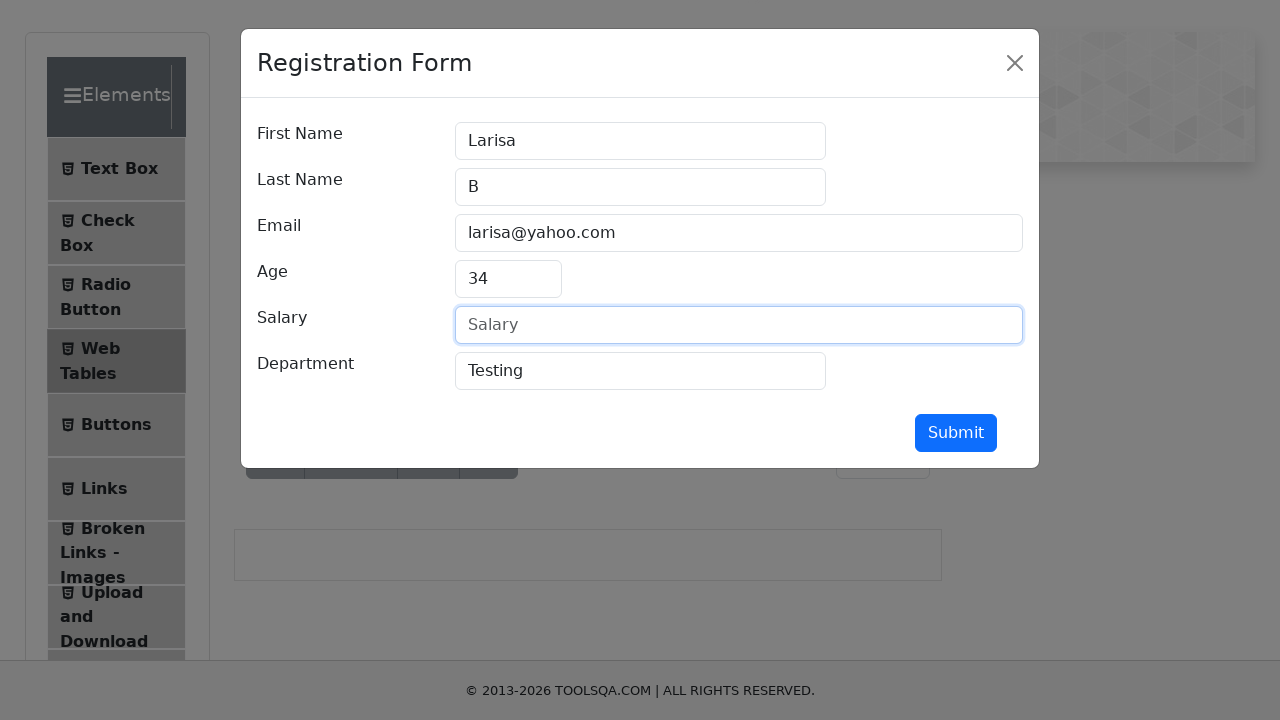

Updated salary field to '40000' on #salary
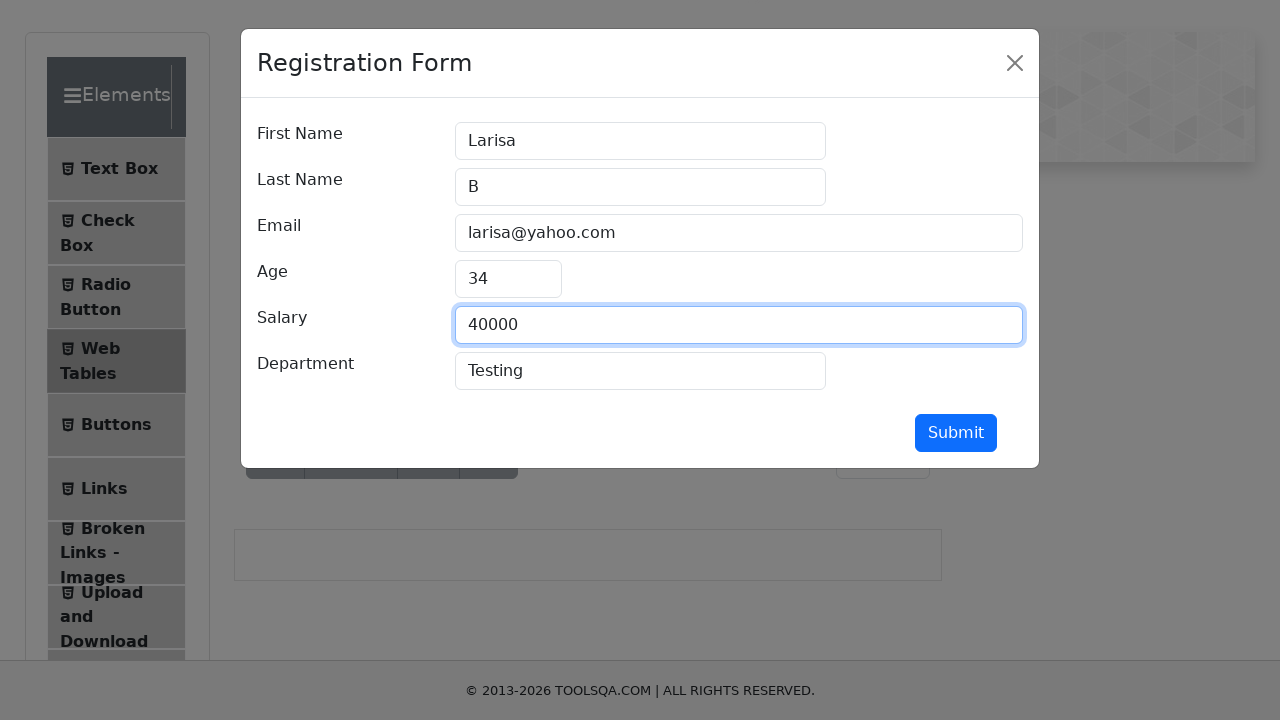

Cleared department field on #department
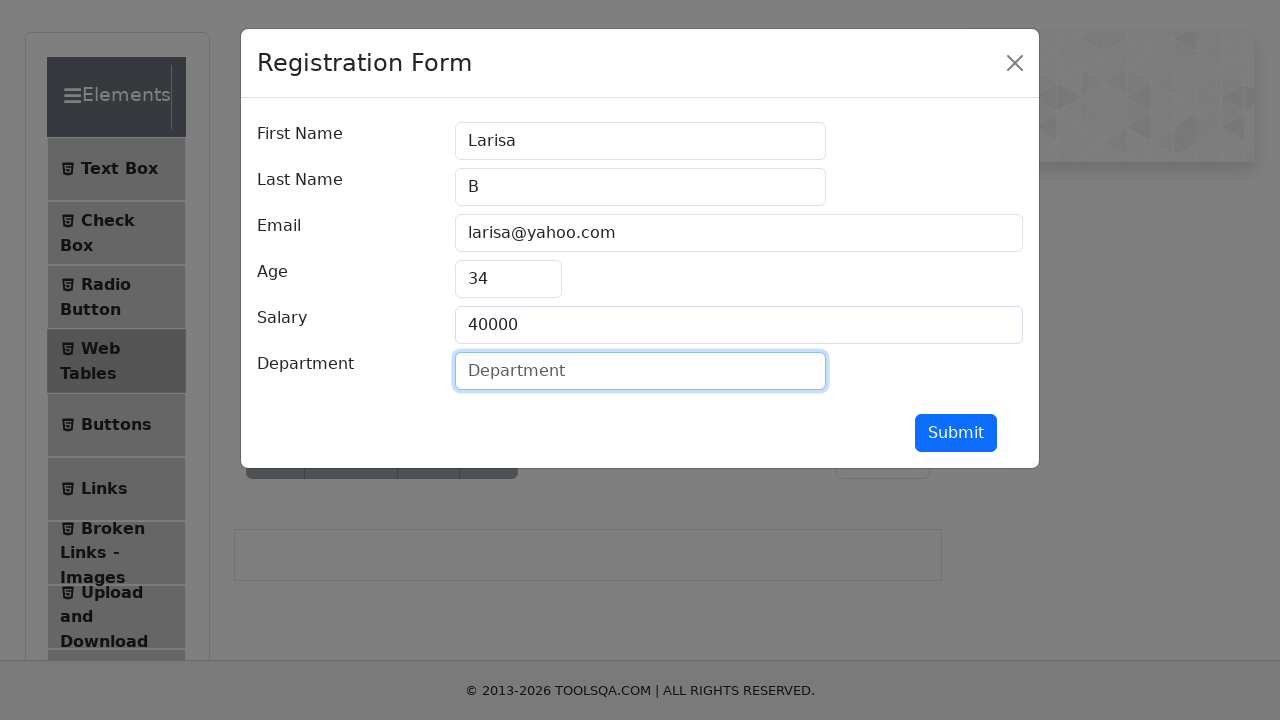

Updated department field to 'Testing1' on #department
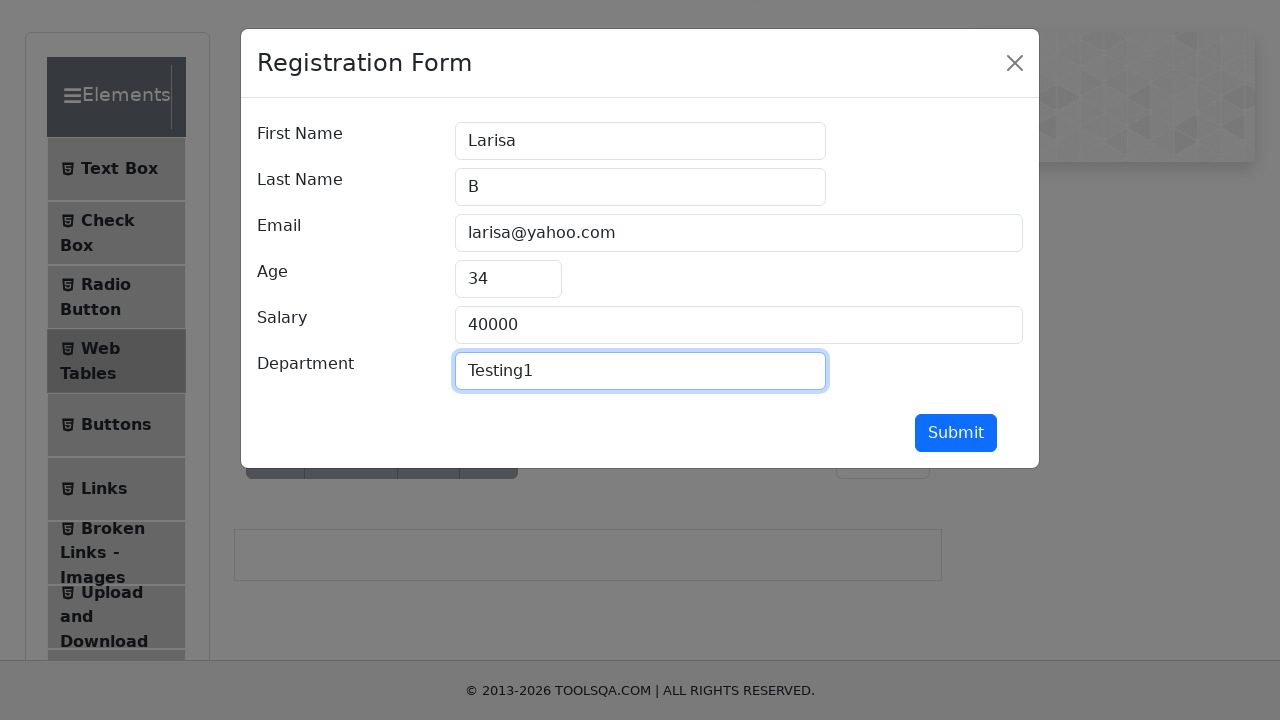

Submitted the edited record at (956, 433) on #submit
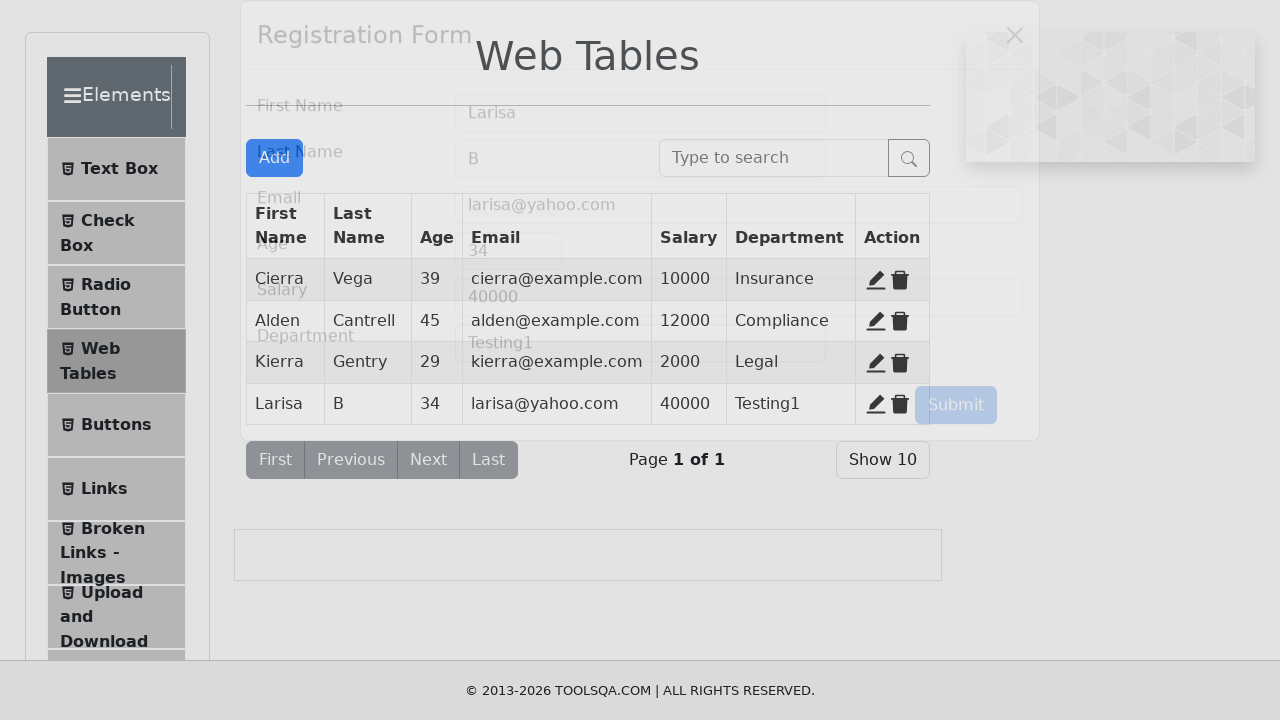

Clicked delete button for record 4 at (900, 404) on #delete-record-4
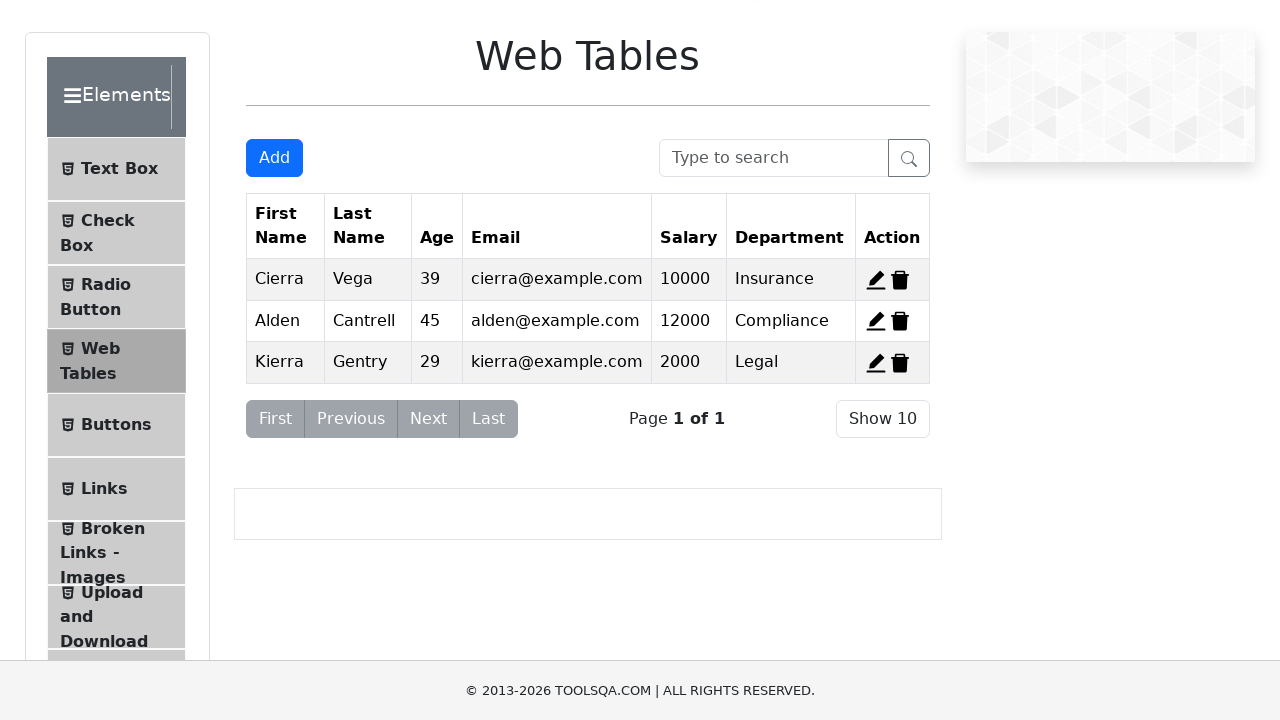

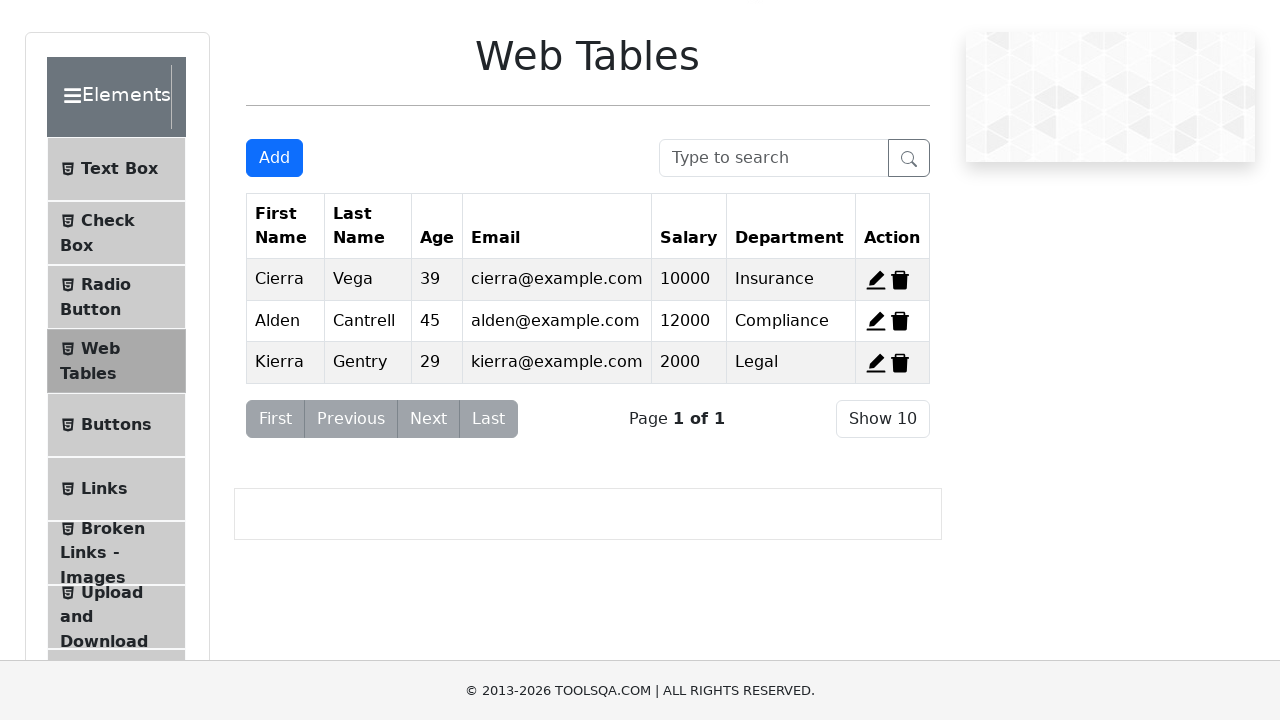